Tests mouse interaction functionality by clicking on a link and performing mouse button actions

Starting URL: https://awesomeqa.com/selenium/mouse_interaction.html

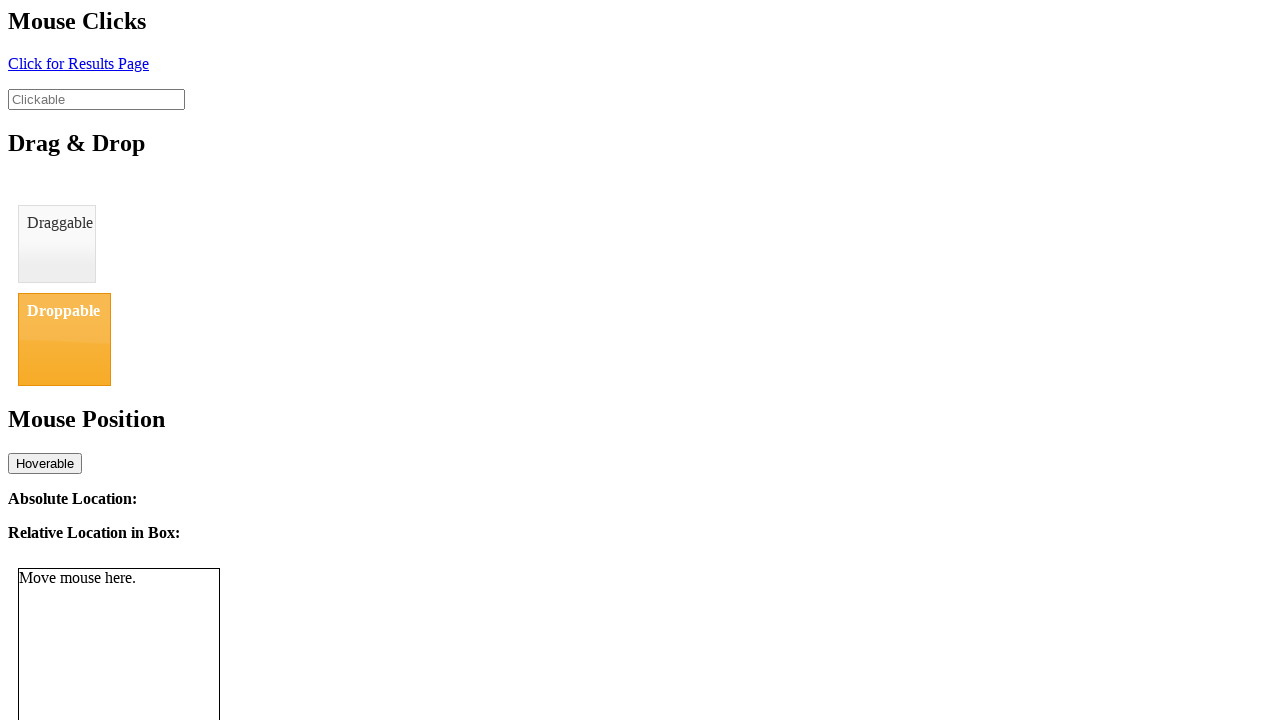

Clicked on the link element with id 'click' at (78, 63) on #click
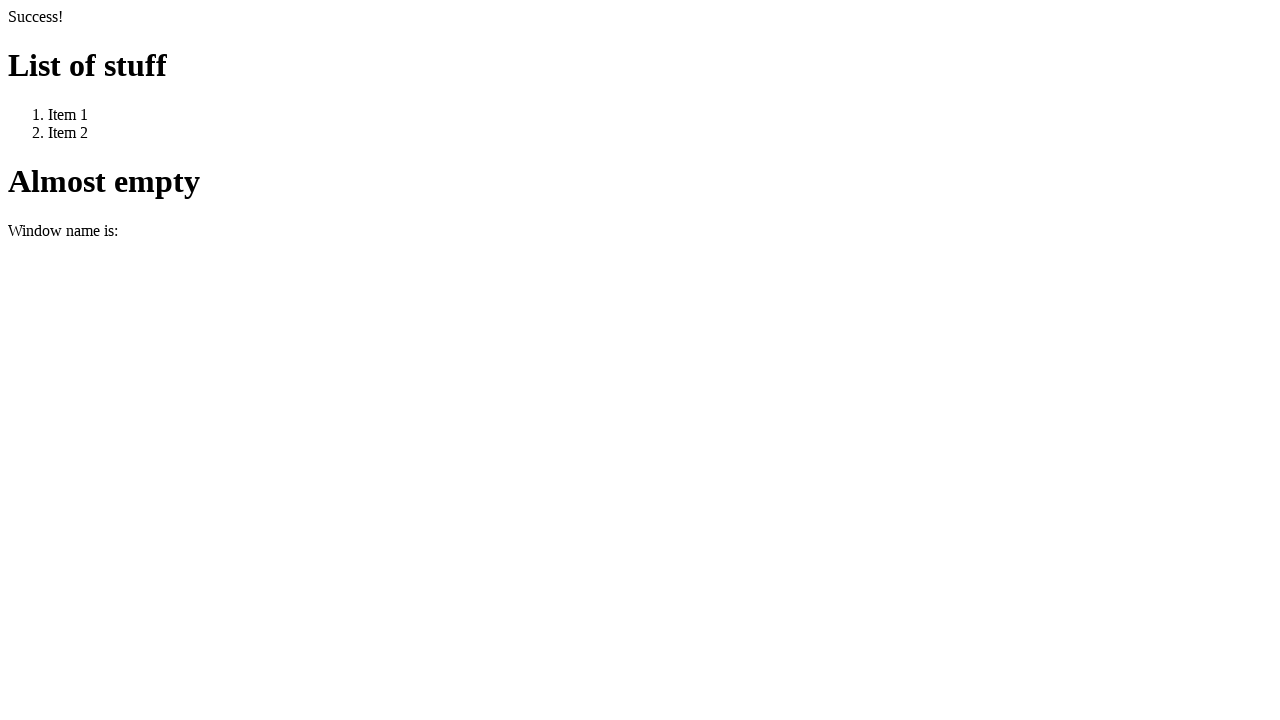

Waited for page to reach domcontentloaded state after clicking link
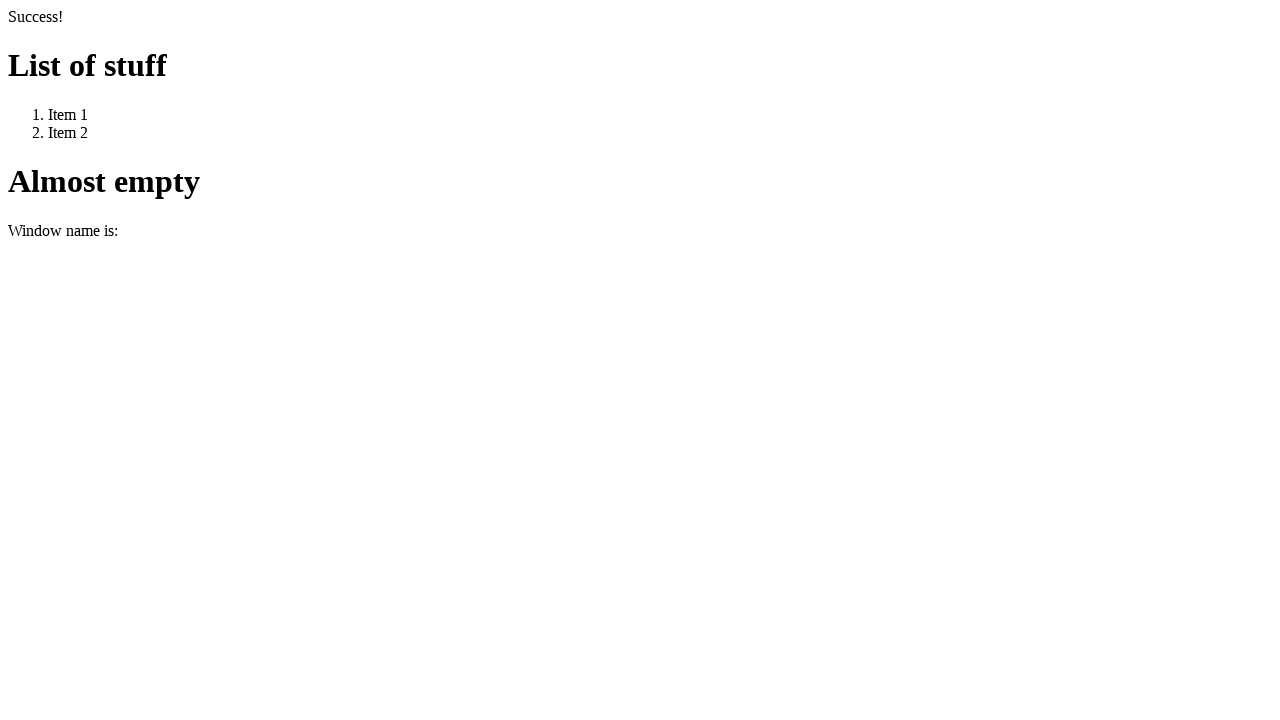

Navigated back using browser back button
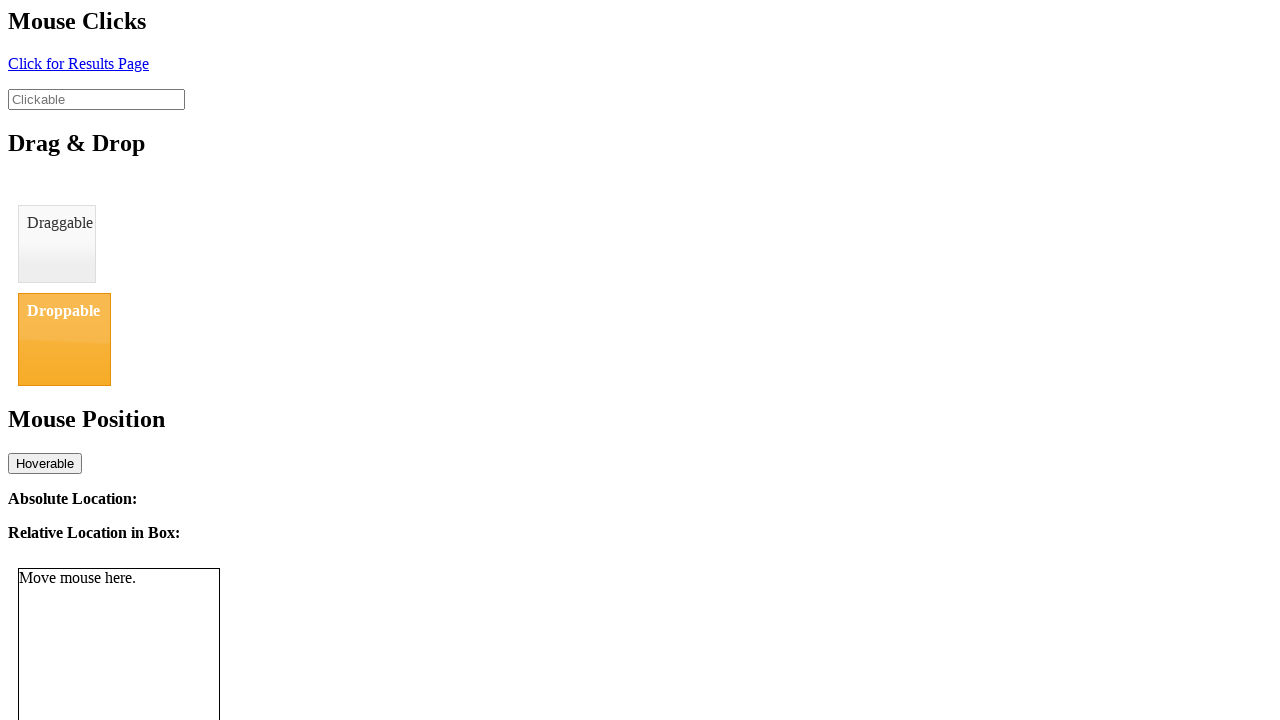

Waited for page to reach domcontentloaded state after navigating back
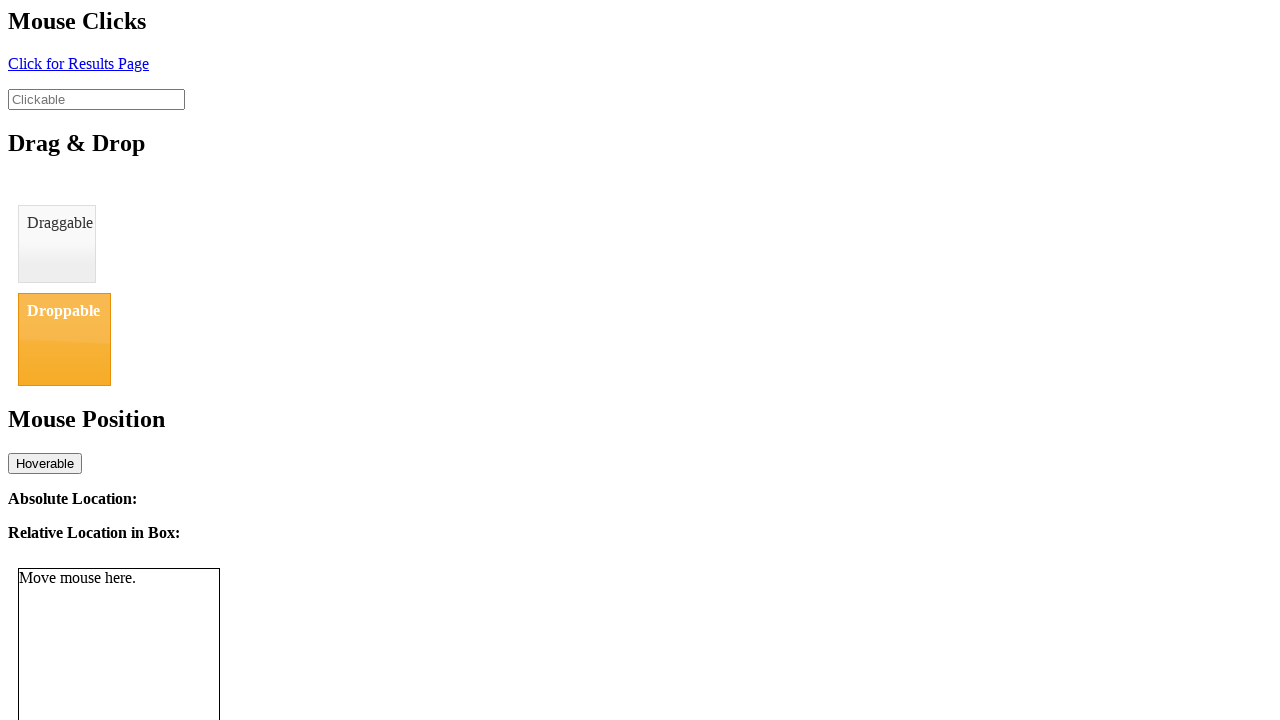

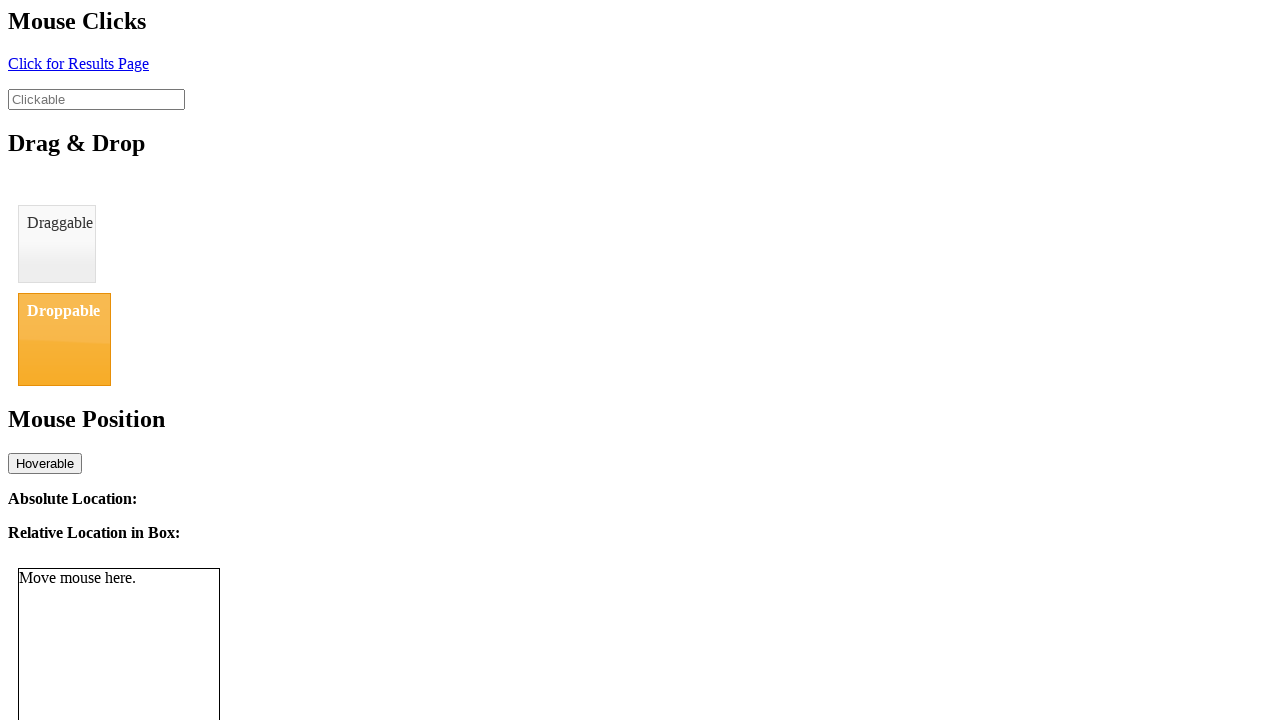